Tests element states on QSpiders demo registration page by checking if the username field is visible, editable, and enabled, then conditionally fills it.

Starting URL: https://demoapps.qspiders.com/ui

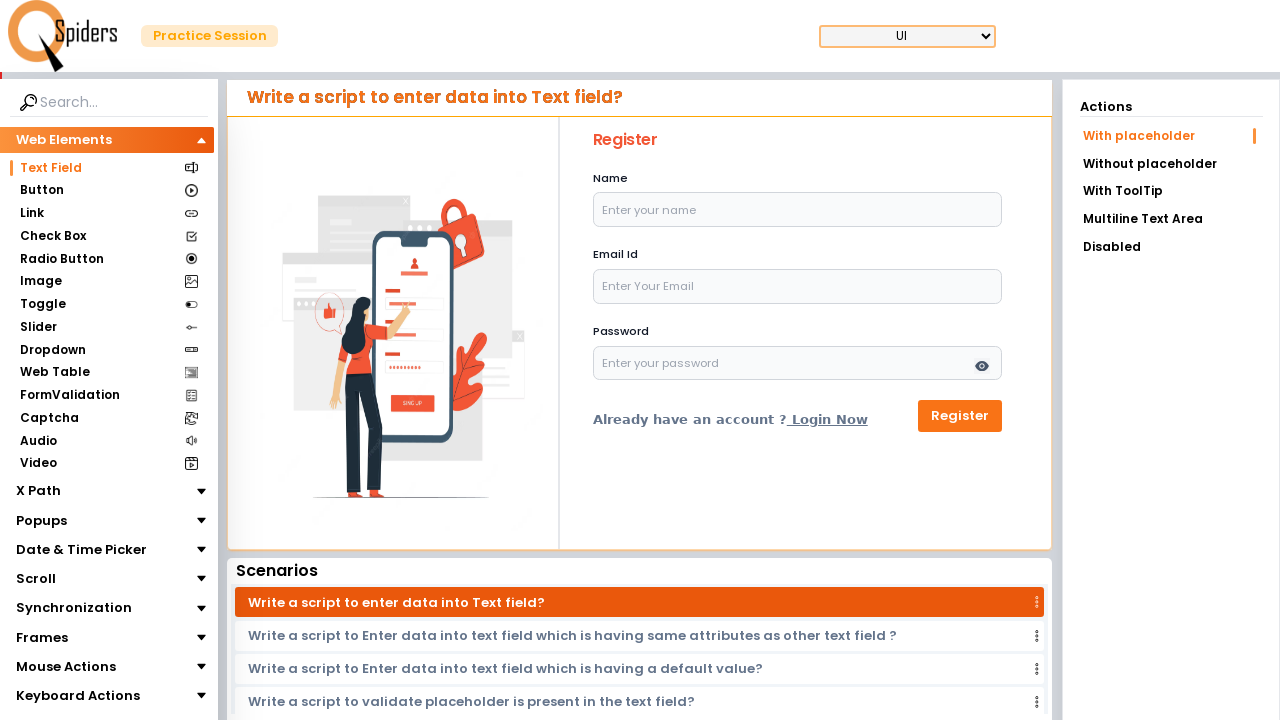

Located username field with name='name'
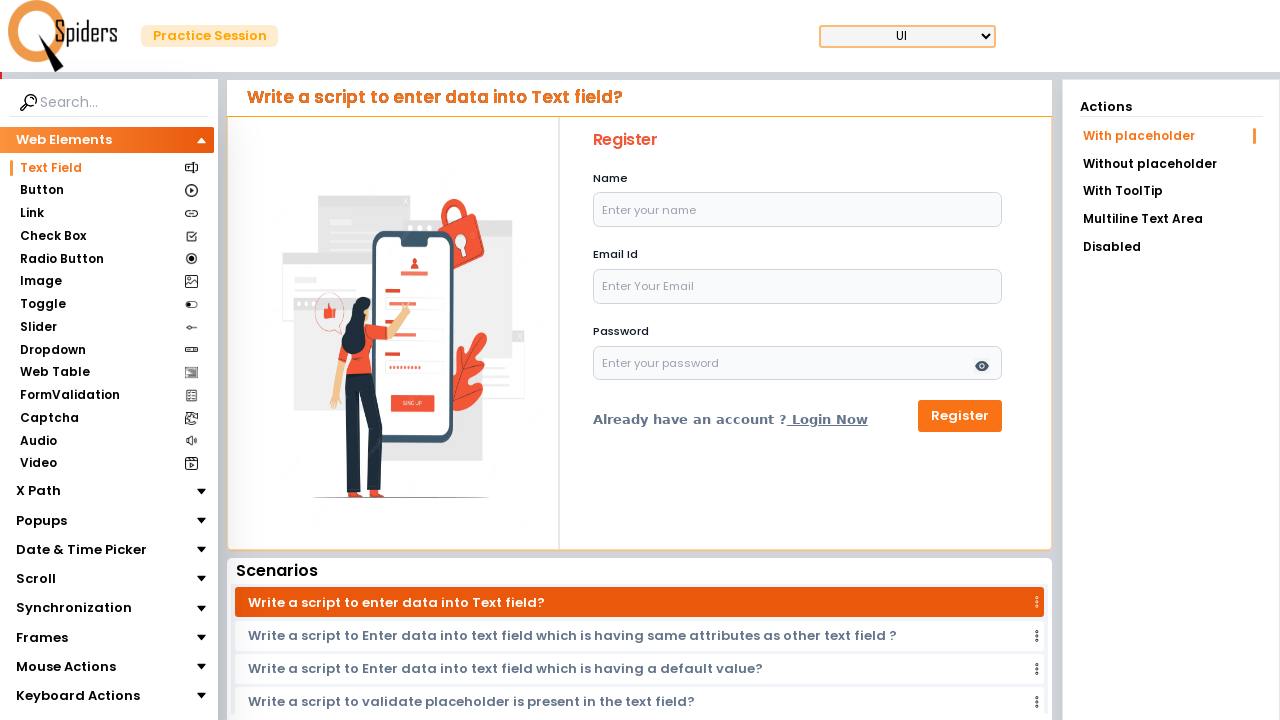

Checked if username field is visible
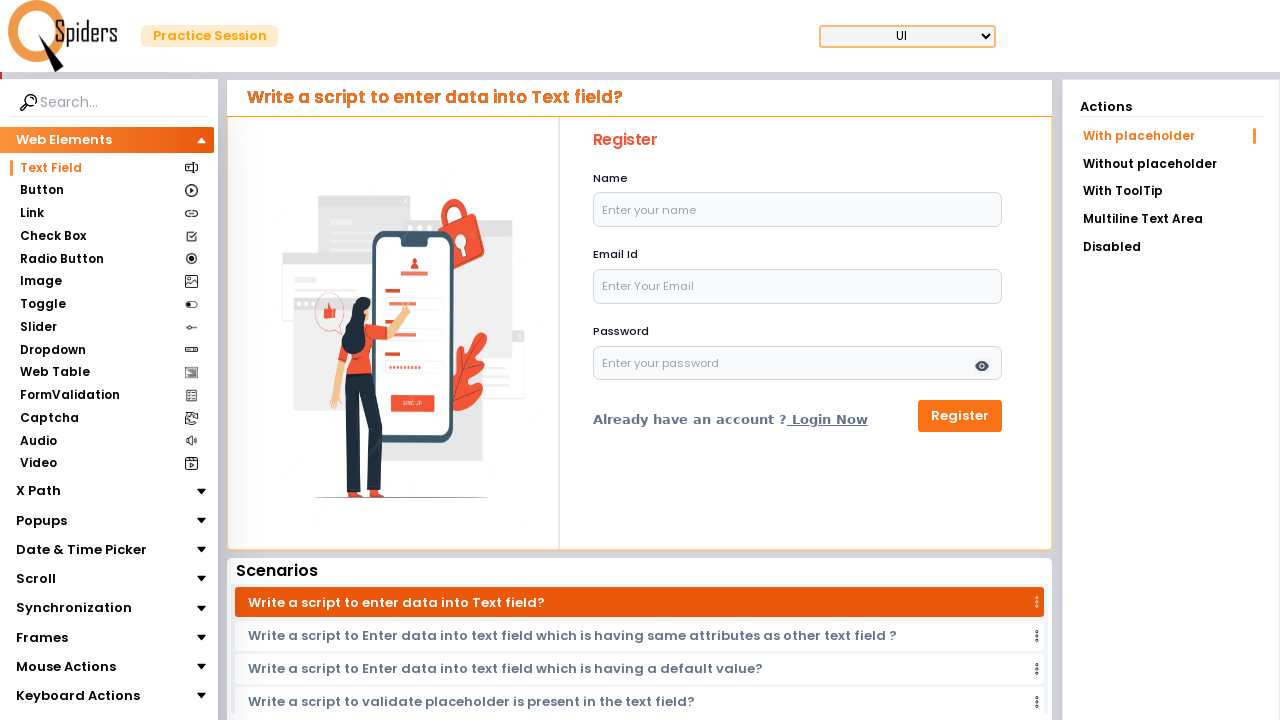

Checked if username field is editable
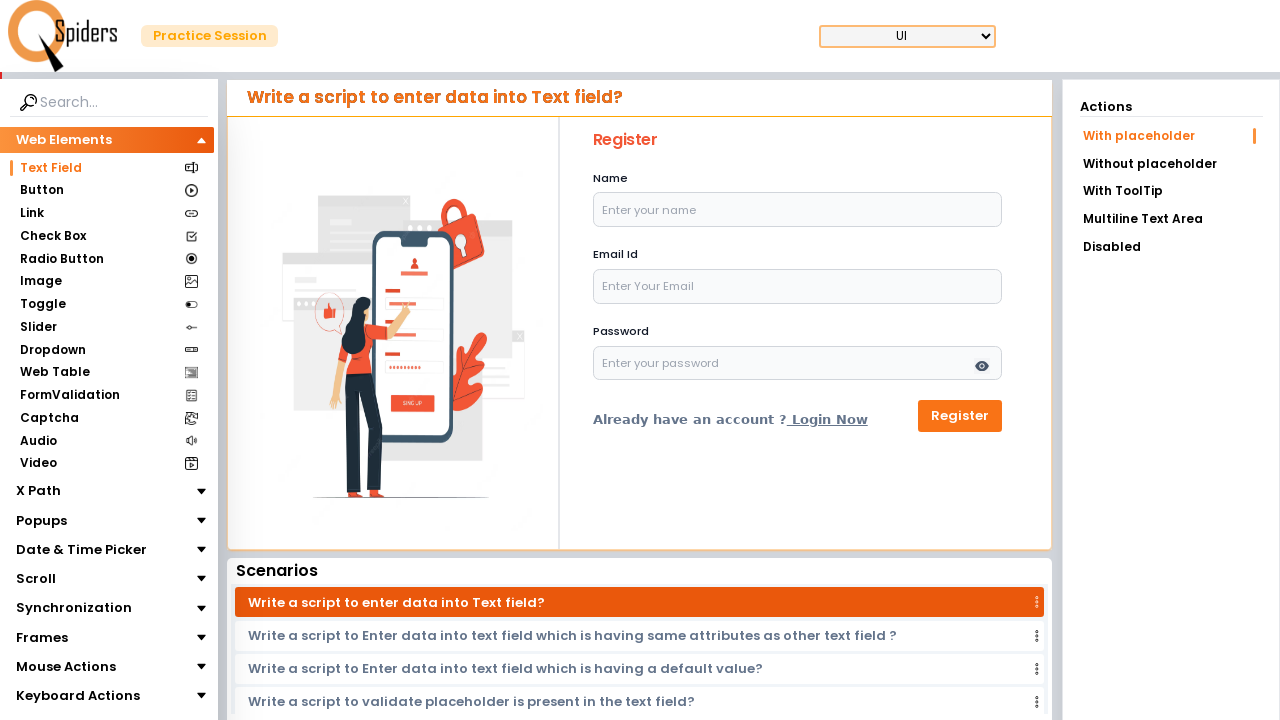

Checked if username field is enabled
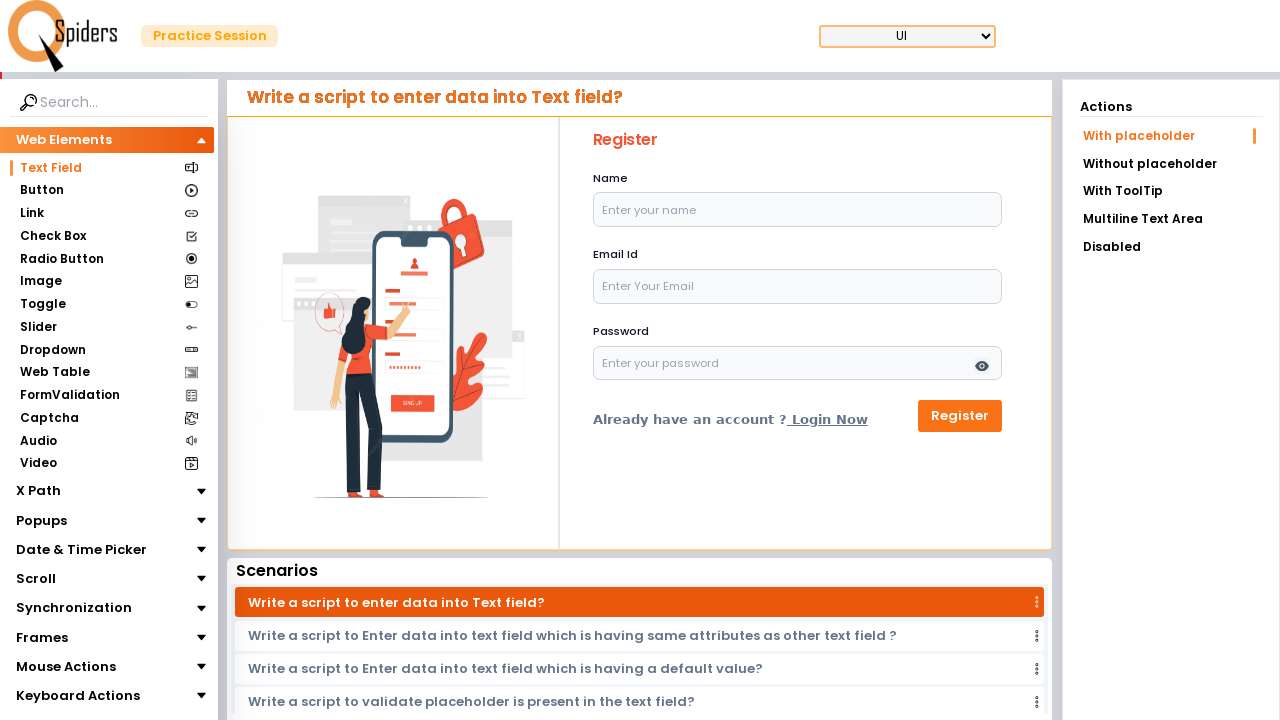

Filled username field with 'Admin' (field is visible, editable, and enabled) on input[name="name"]
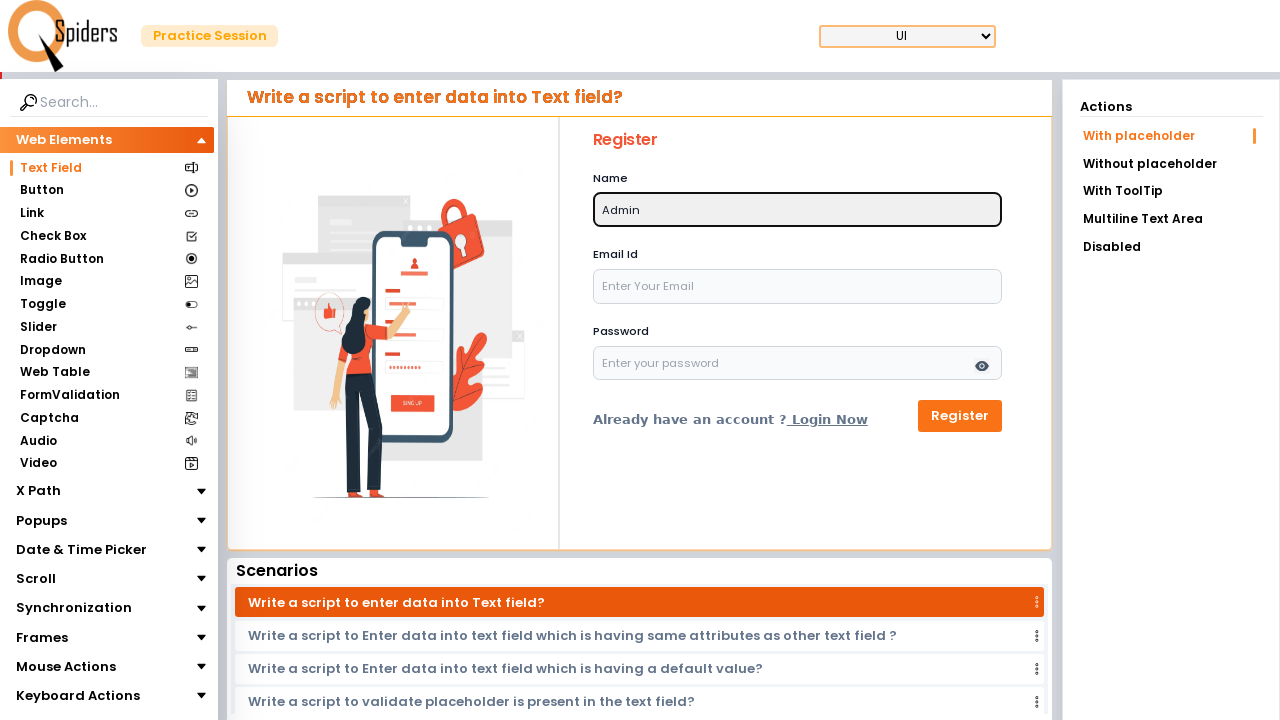

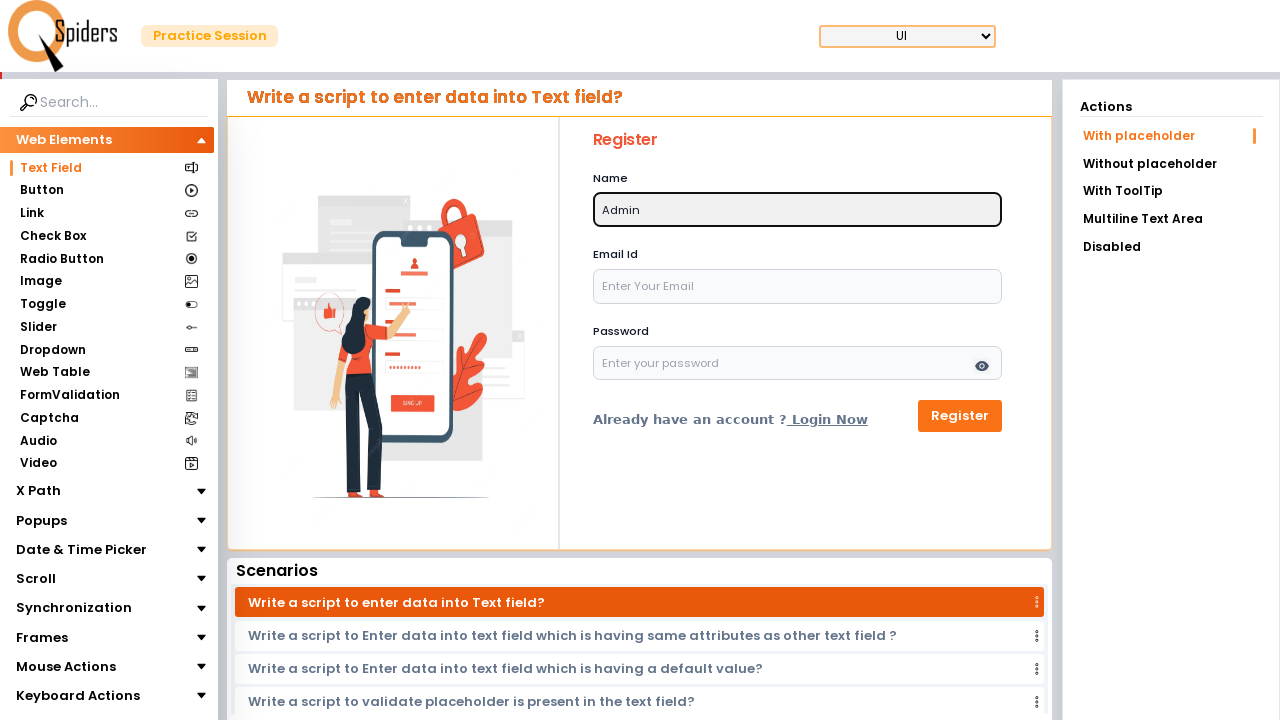